Selects a date from a date picker calendar by clearing the field and entering a new date

Starting URL: https://demoqa.com/date-picker

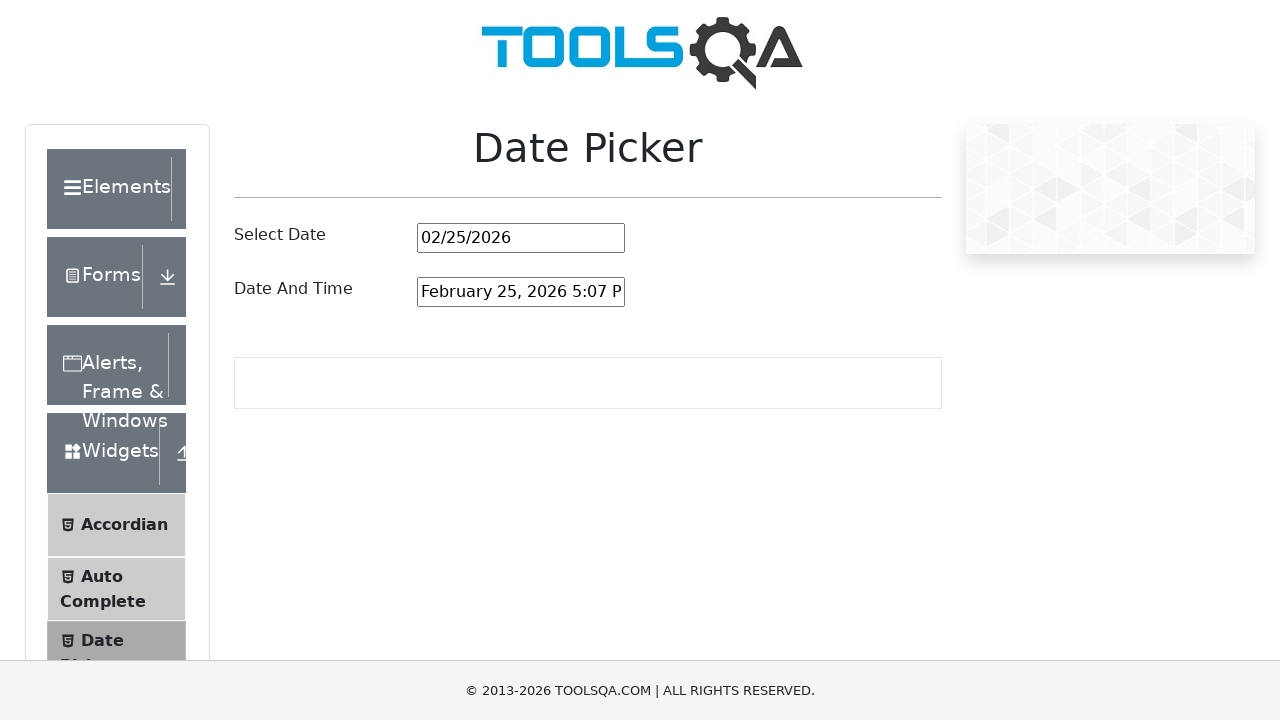

Clicked on the date picker input field at (521, 238) on #datePickerMonthYearInput
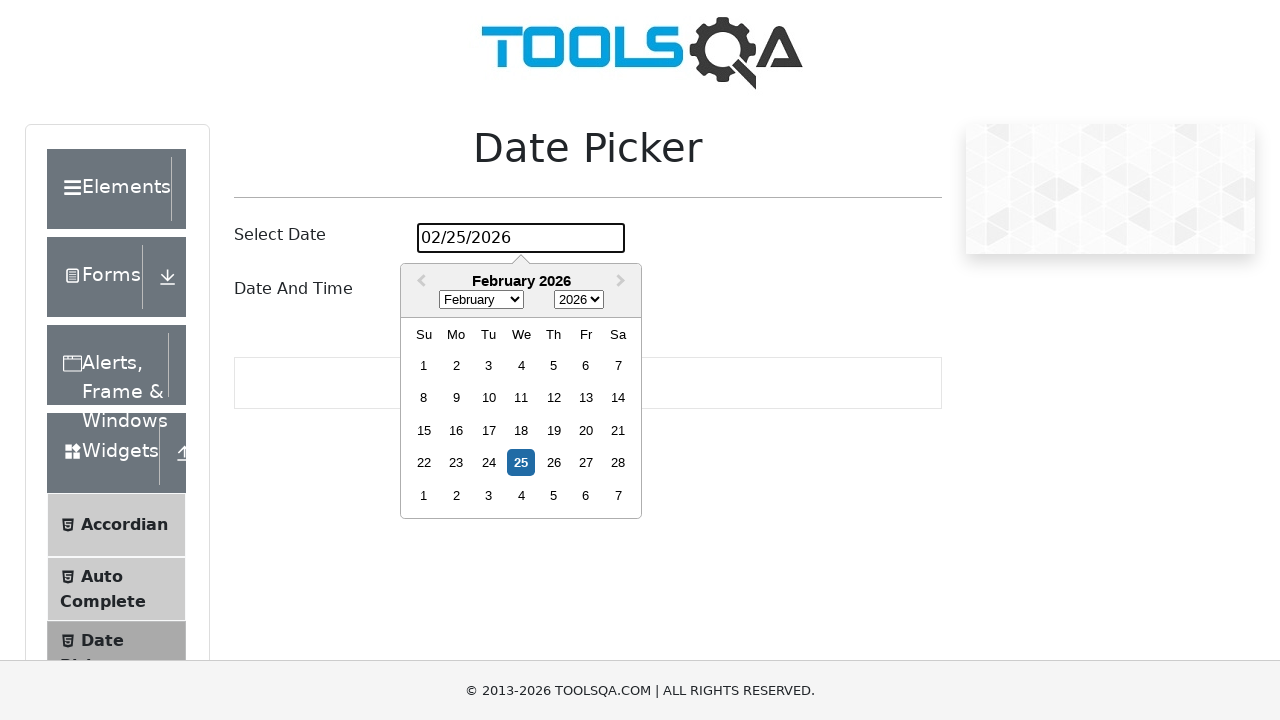

Cleared the date picker input field on #datePickerMonthYearInput
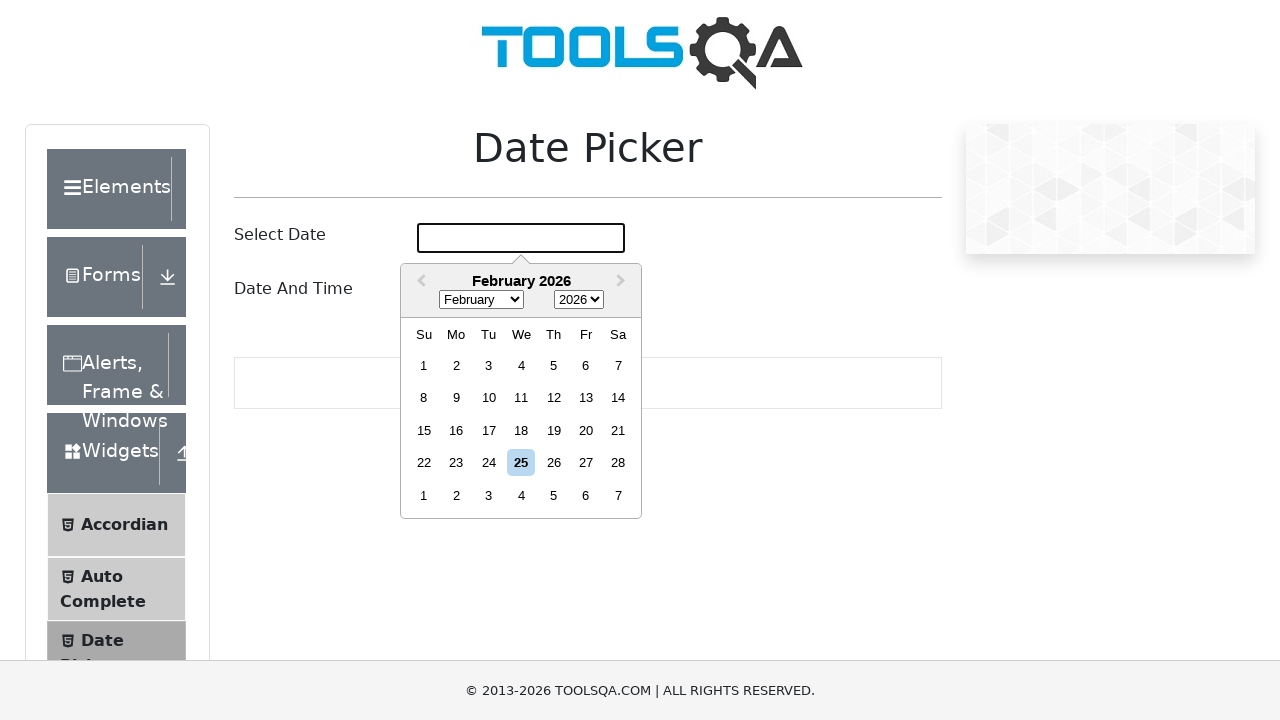

Entered new date '12/20/2023' into the date picker field on #datePickerMonthYearInput
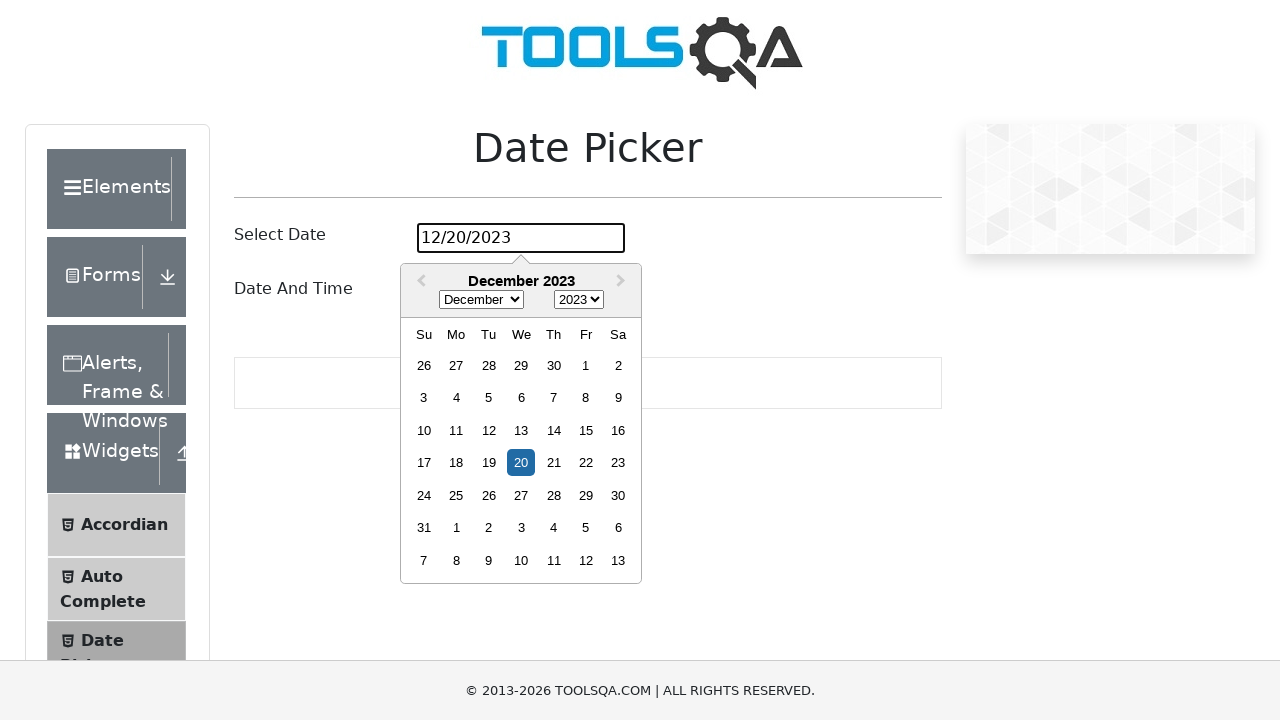

Pressed Enter to confirm the selected date on #datePickerMonthYearInput
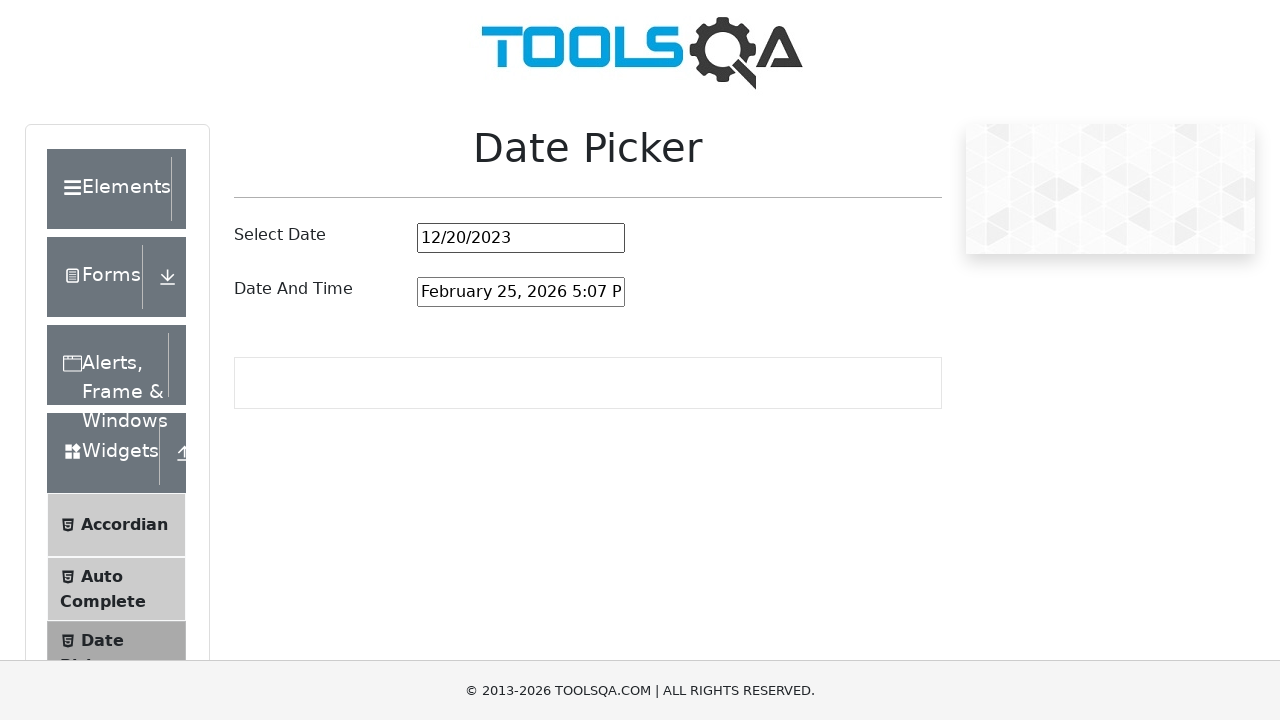

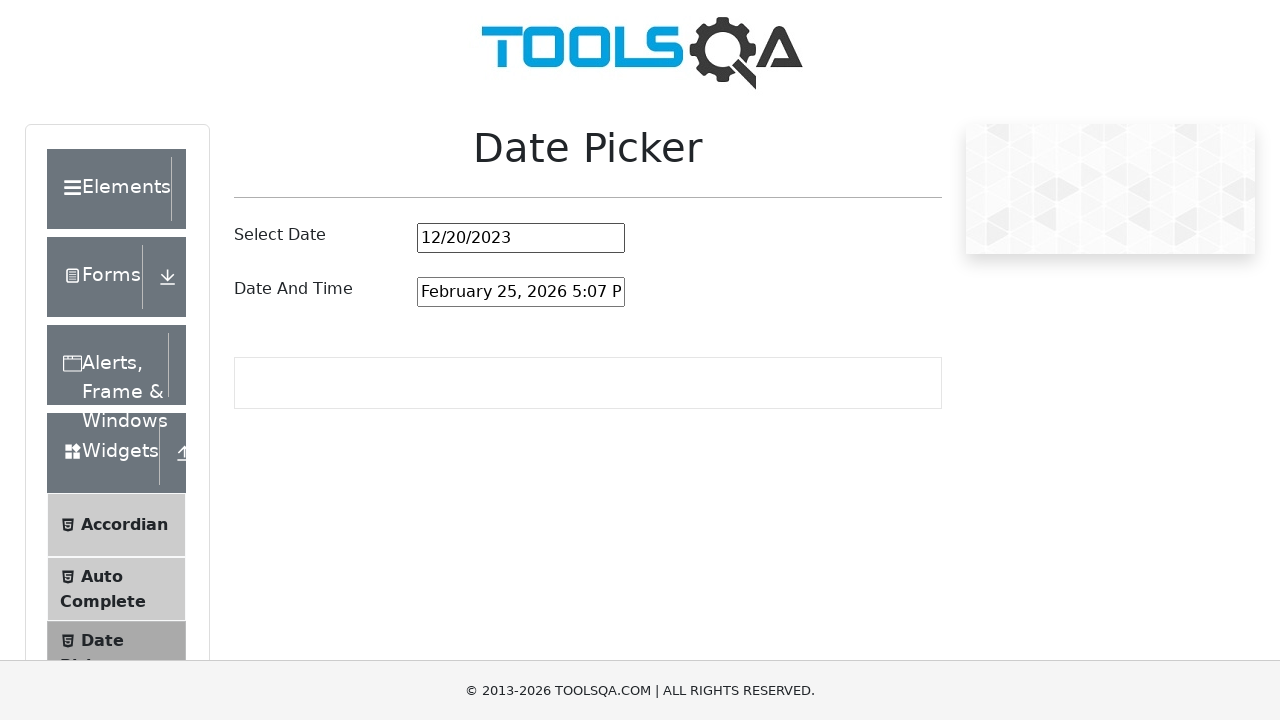